Tests the complete flight booking flow on BlazeDemo - selecting departure and destination cities, choosing a flight, filling passenger and payment information, and completing the purchase.

Starting URL: https://blazedemo.com/

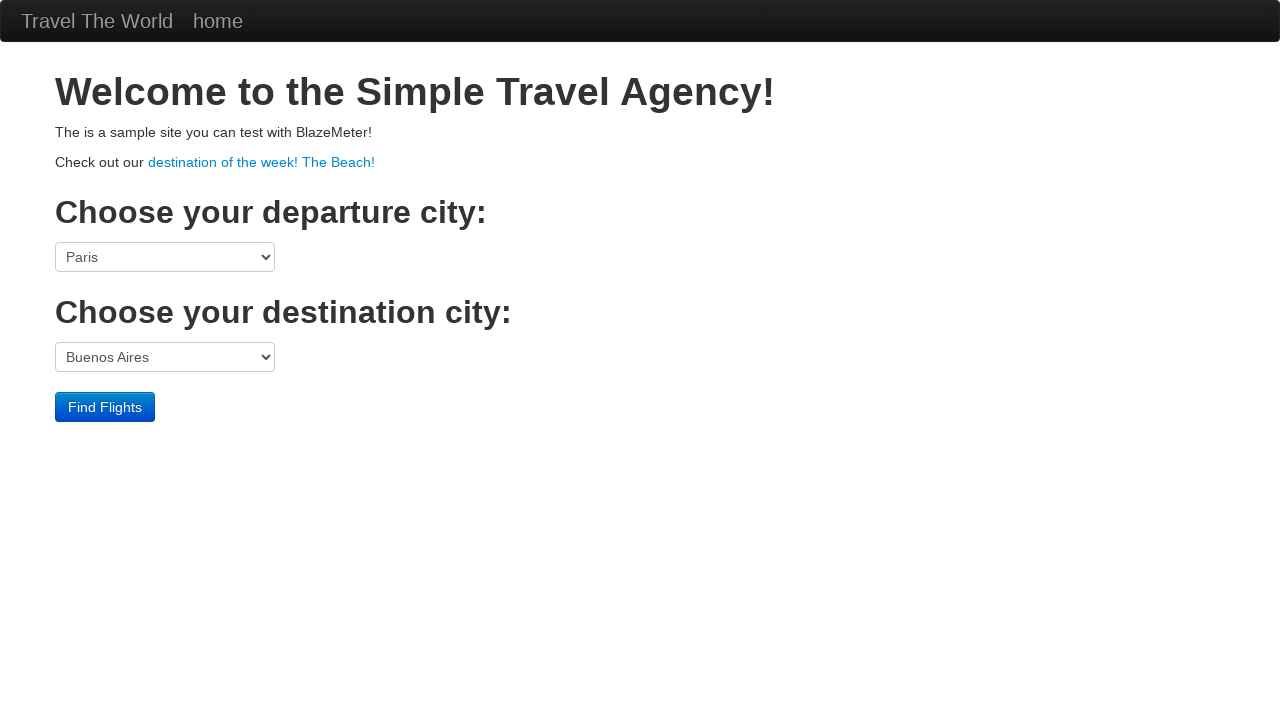

Clicked departure city dropdown at (165, 257) on select[name='fromPort']
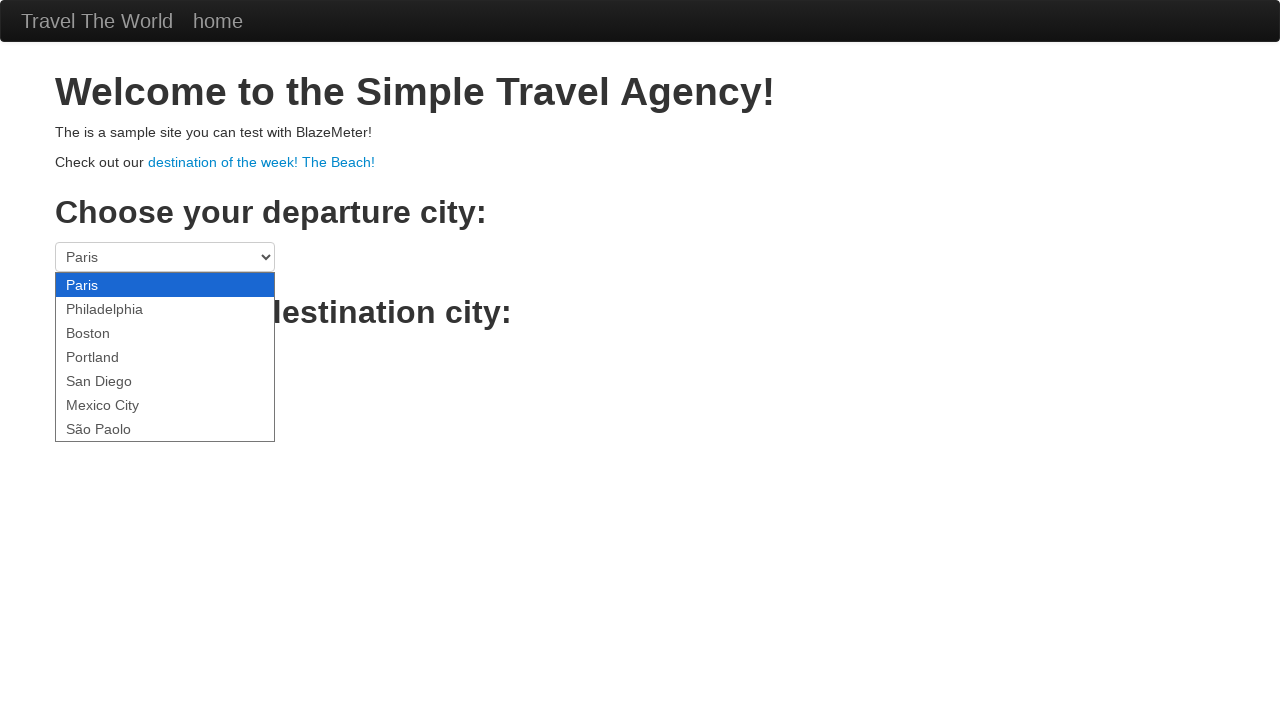

Selected São Paolo as departure city on select[name='fromPort']
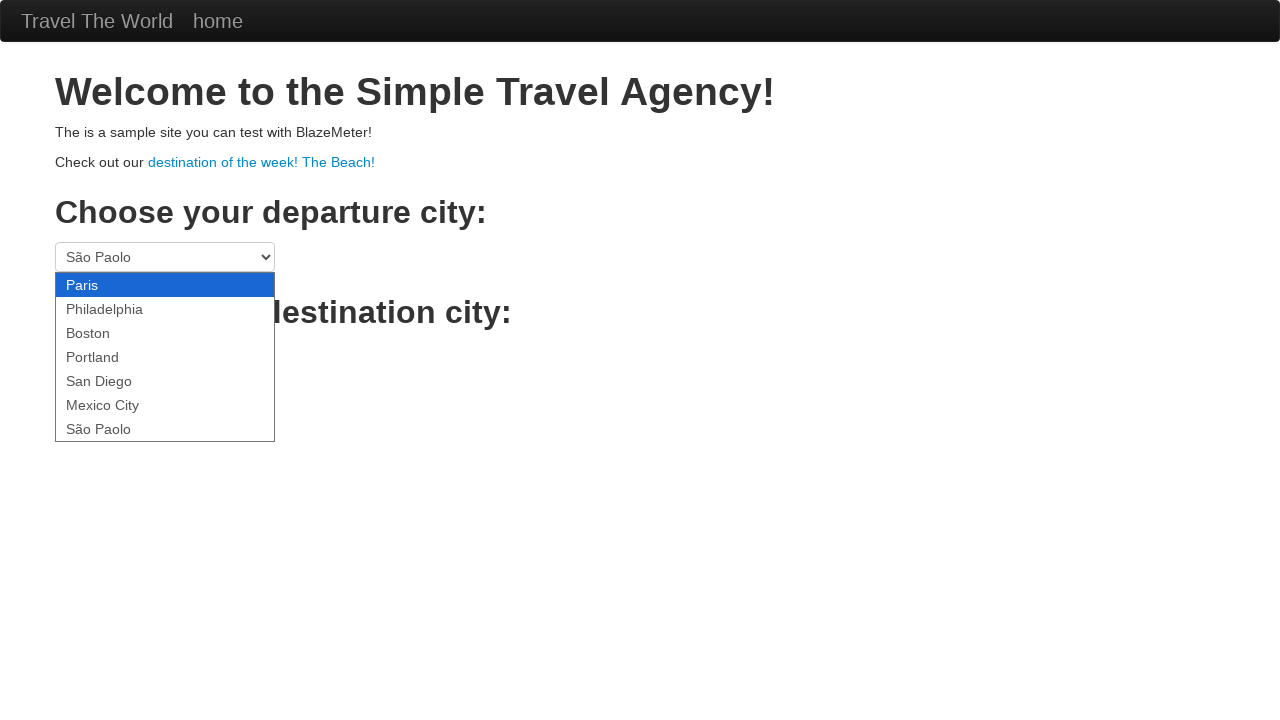

Clicked destination city dropdown at (165, 357) on select[name='toPort']
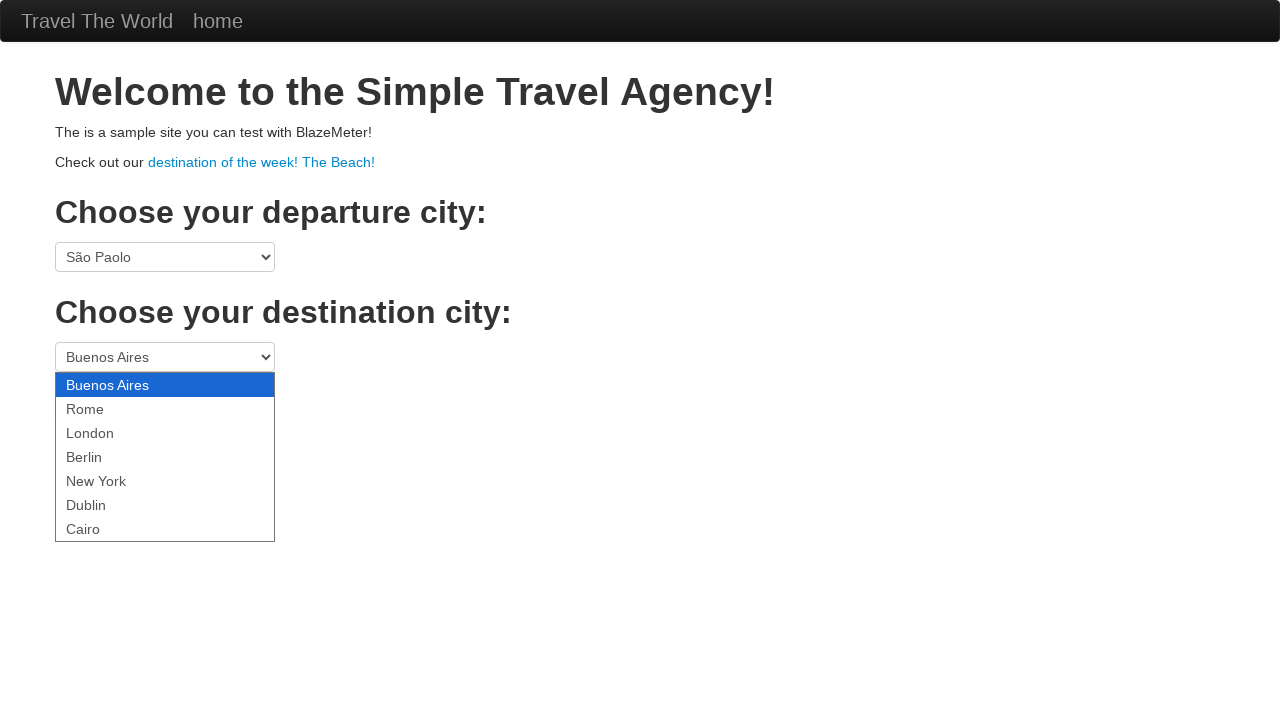

Selected New York as destination city on select[name='toPort']
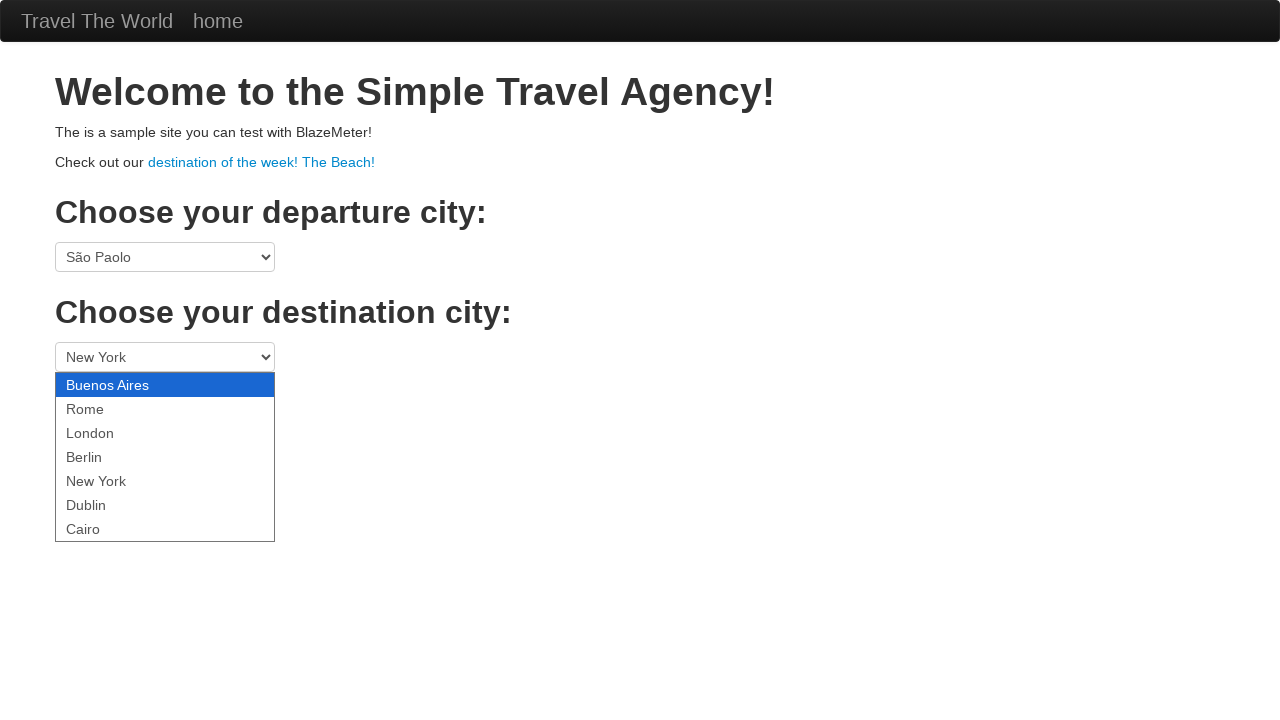

Clicked Find Flights button at (105, 407) on .btn-primary
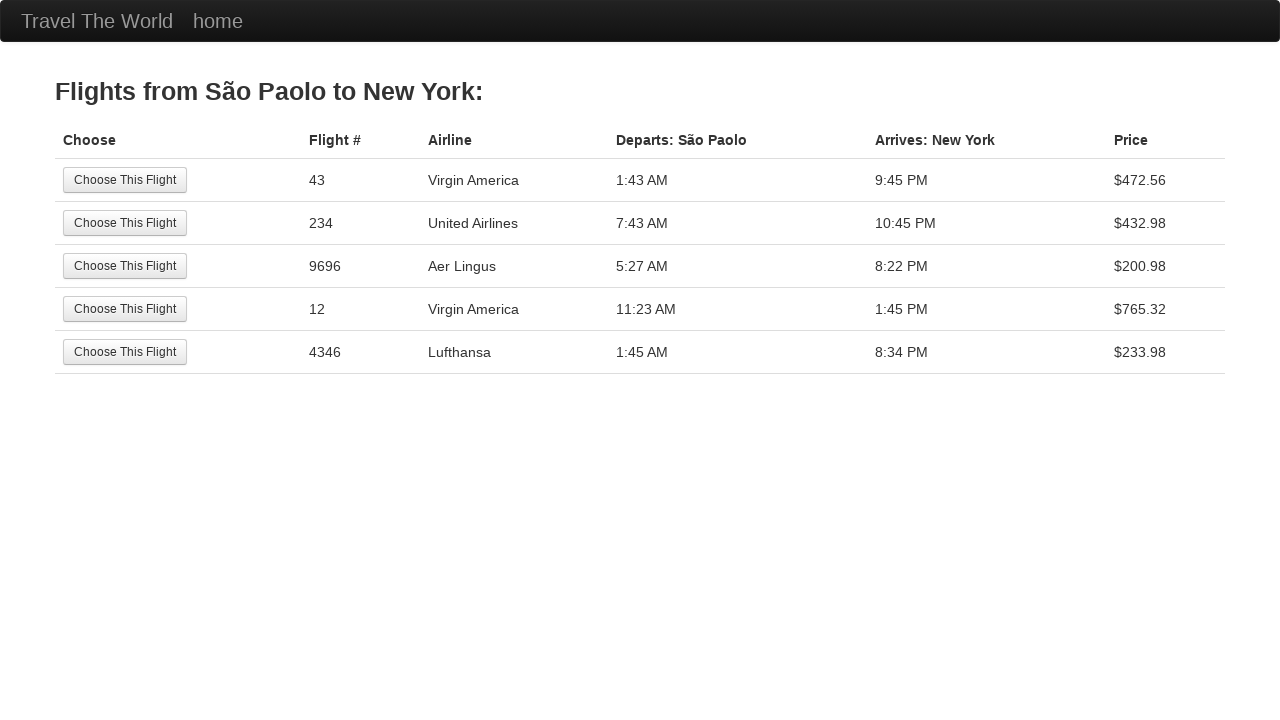

Flights page loaded with header visible
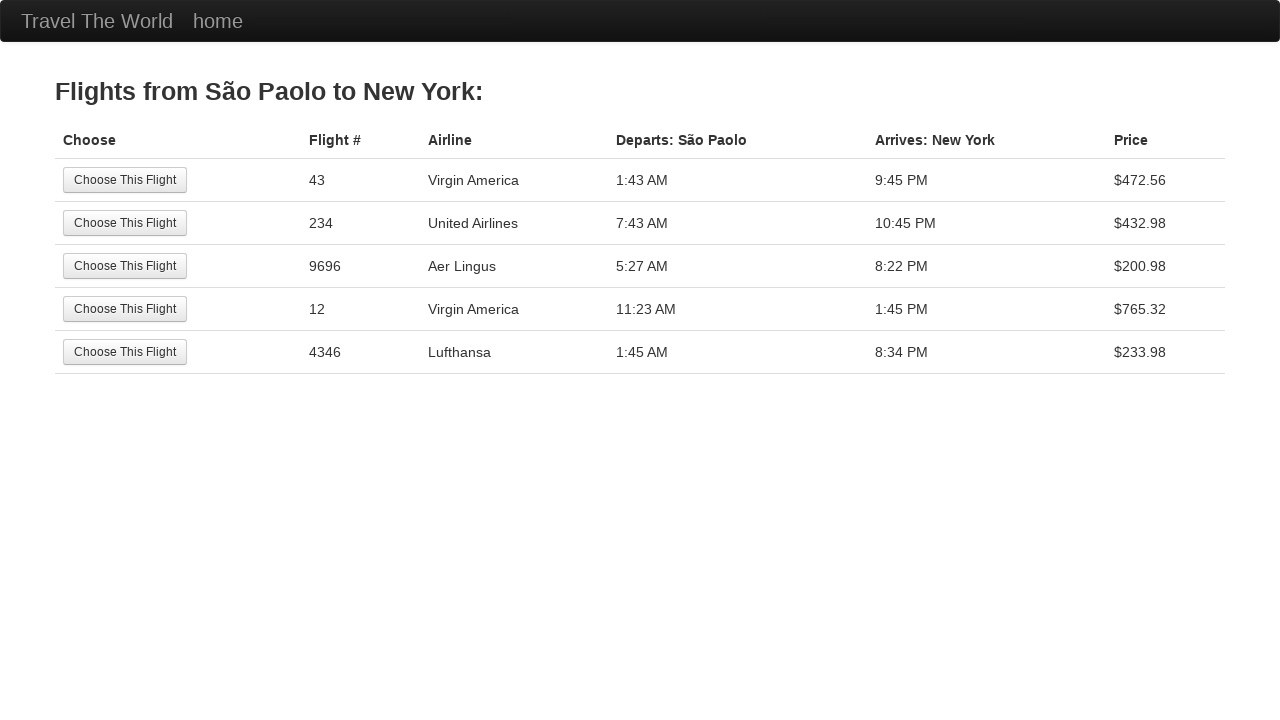

Selected first flight option at (125, 180) on tr:nth-child(1) .btn
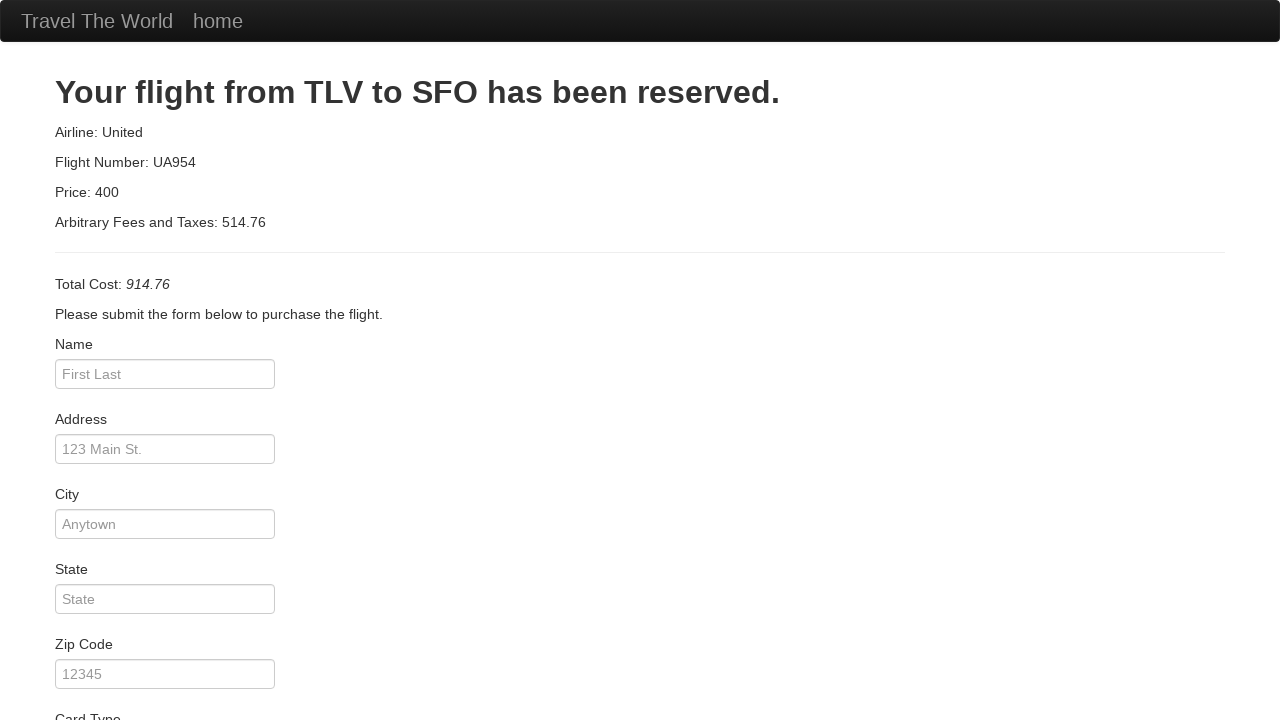

Clicked passenger name input field at (165, 374) on #inputName
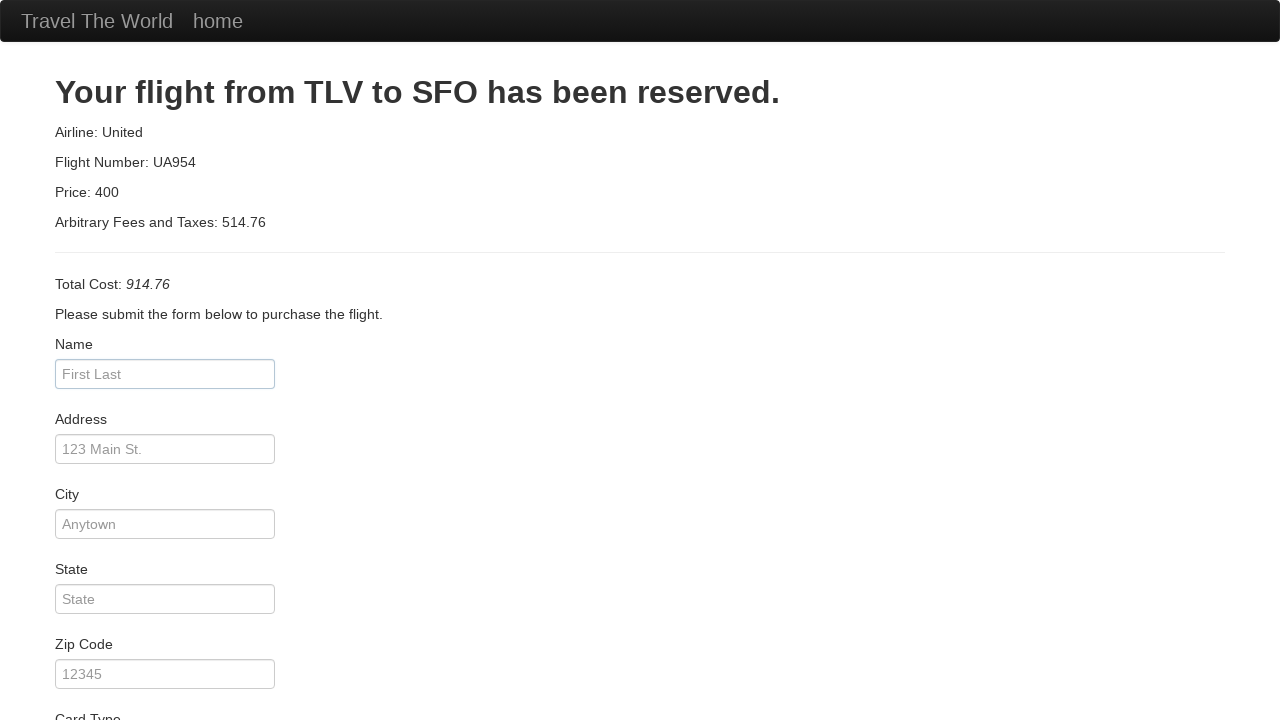

Filled passenger name with 'Juca' on #inputName
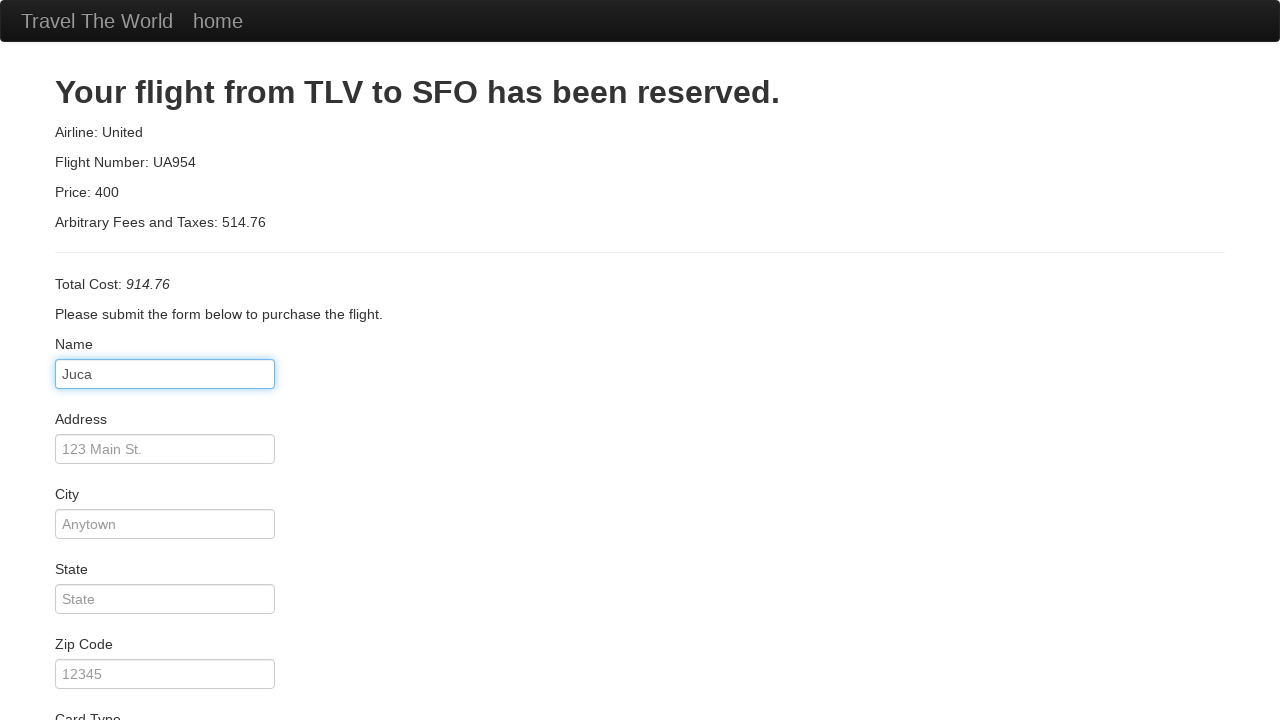

Clicked address input field at (165, 449) on #address
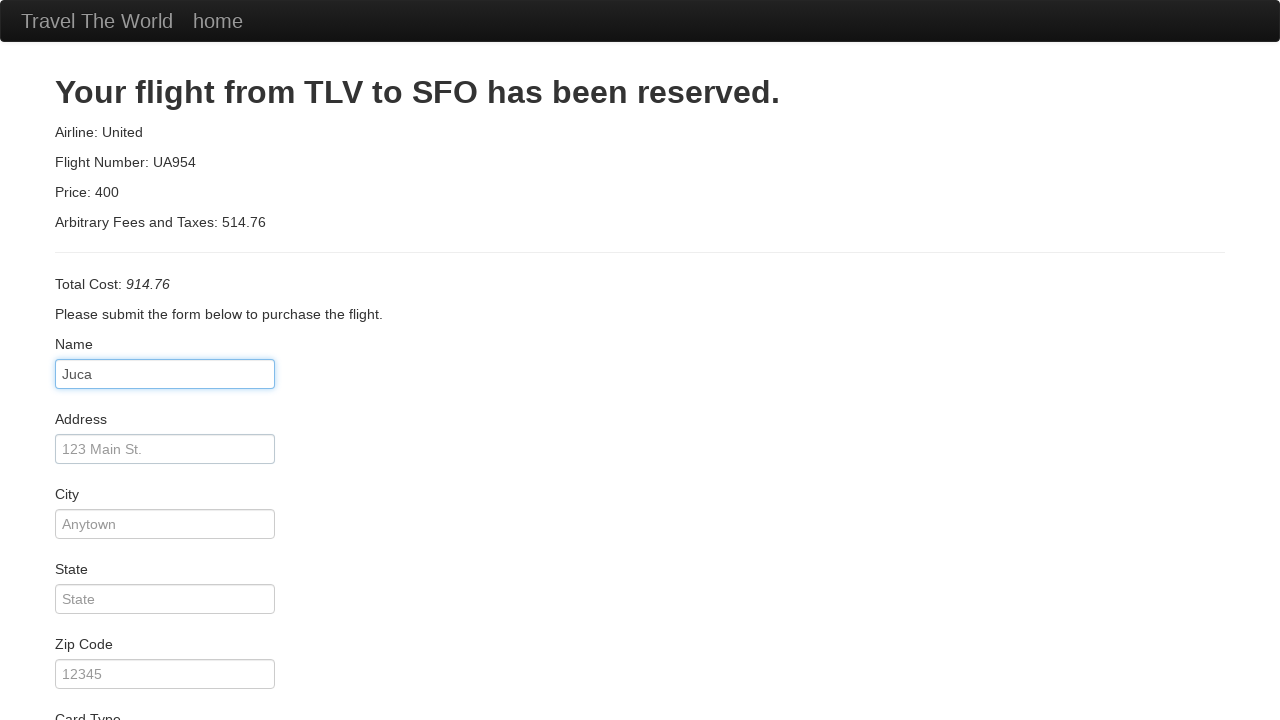

Clicked card type dropdown at (165, 360) on #cardType
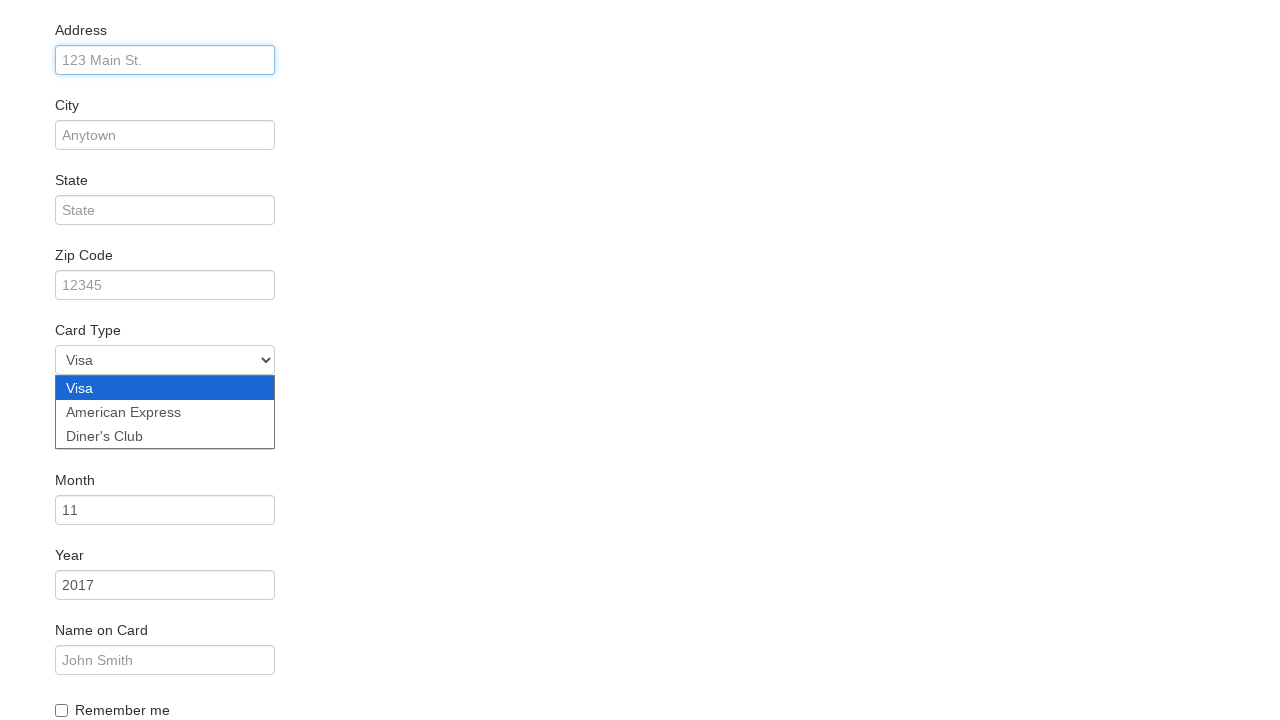

Selected American Express as card type on #cardType
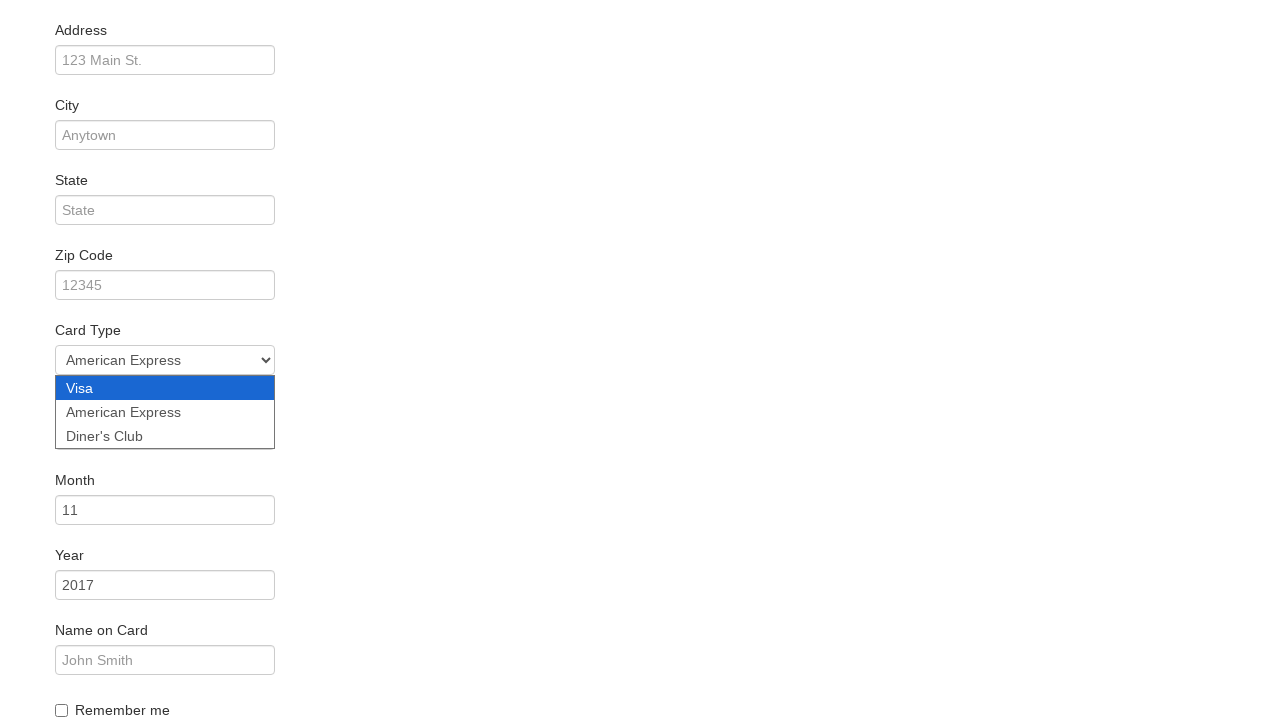

Checked remember me checkbox at (62, 710) on #rememberMe
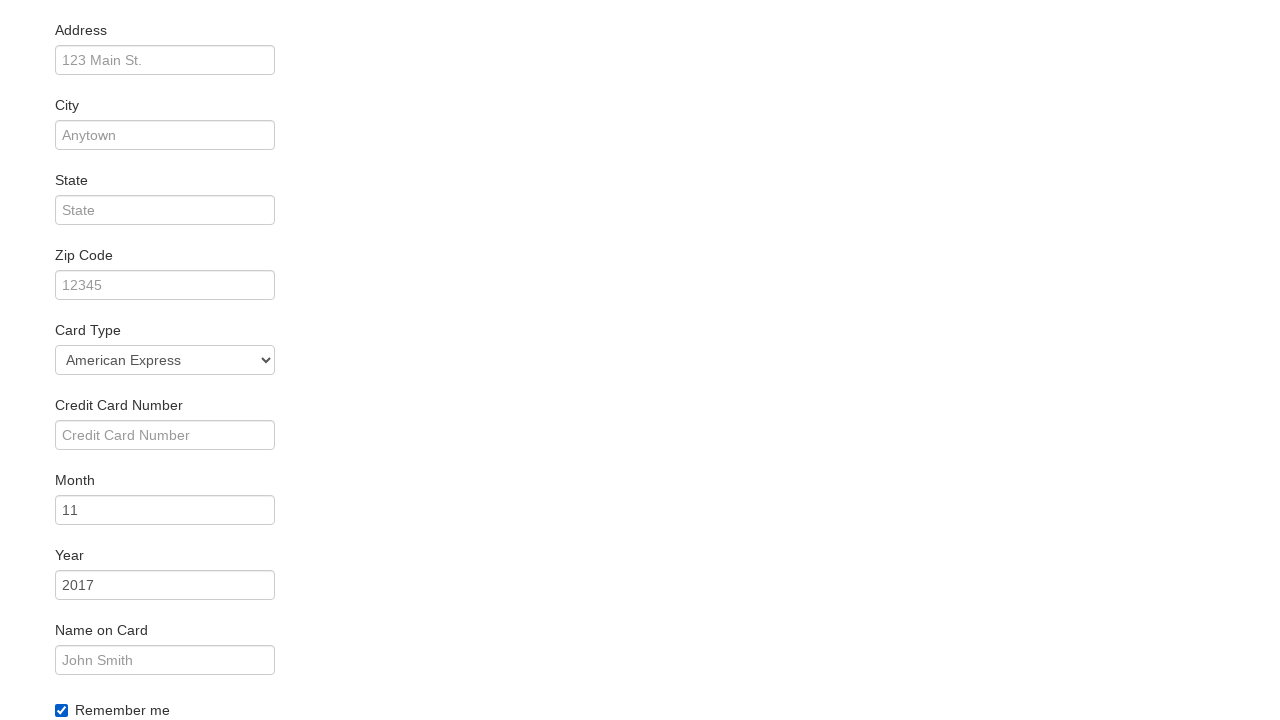

Clicked Purchase Flight button at (118, 685) on .btn-primary
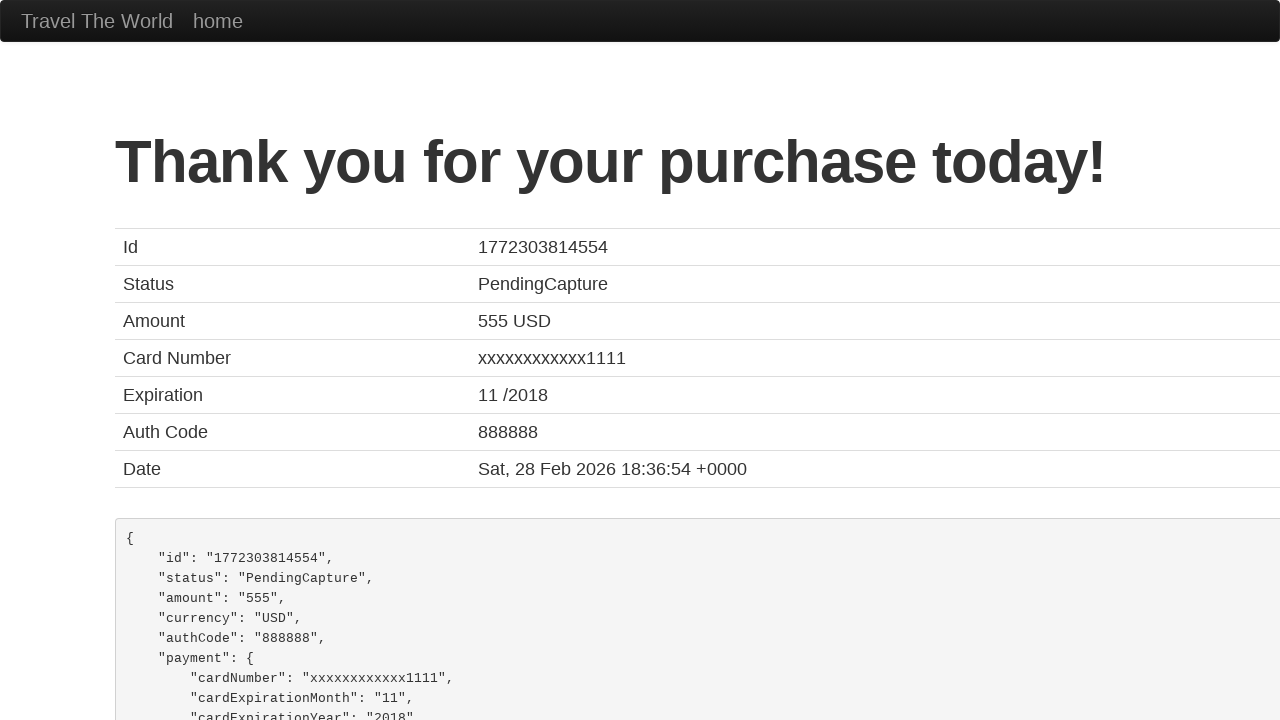

Flight purchase completed and confirmation page loaded
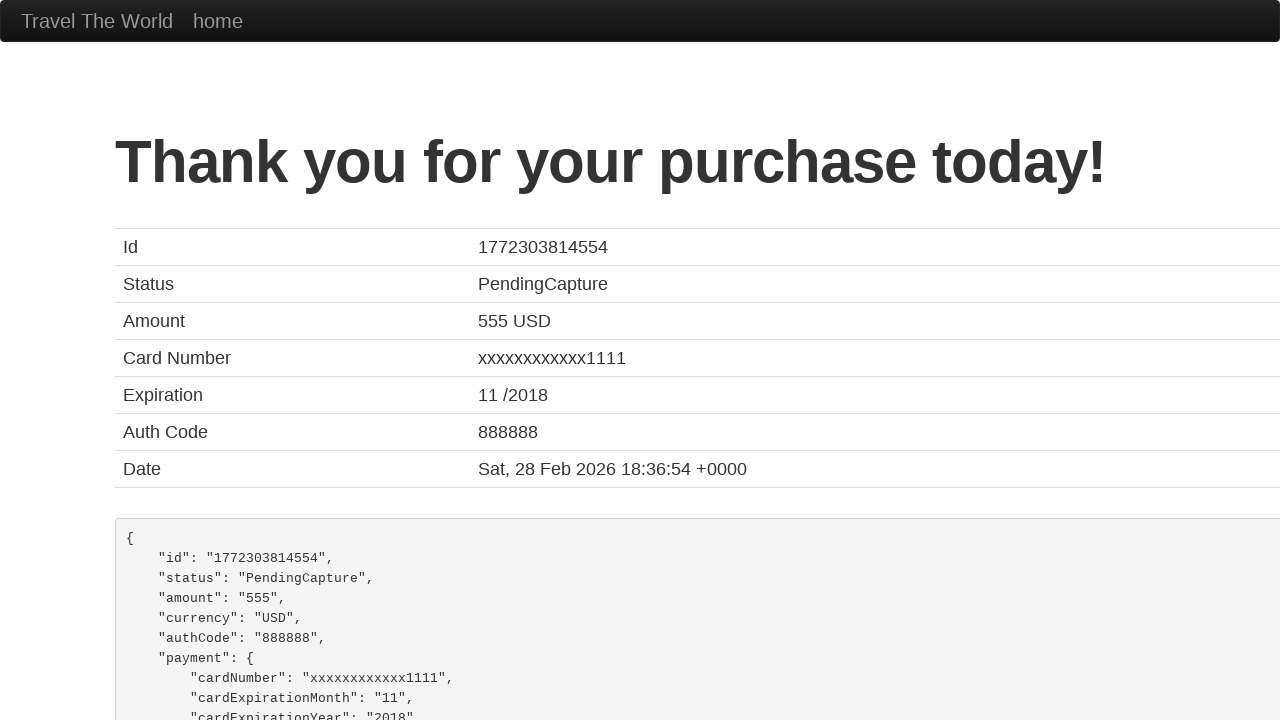

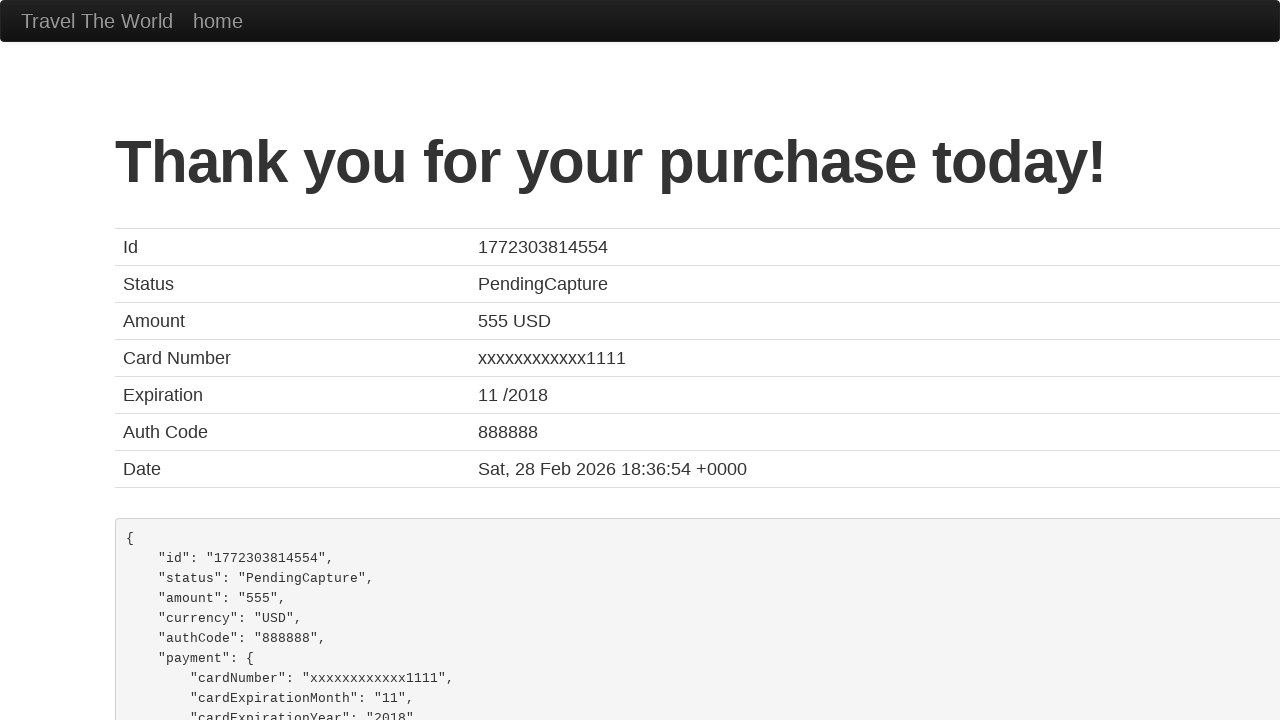